Tests an explicit wait scenario where the script waits for a price to change to $100, clicks a book button, performs a mathematical calculation based on a displayed value, and submits the answer

Starting URL: http://suninjuly.github.io/explicit_wait2.html

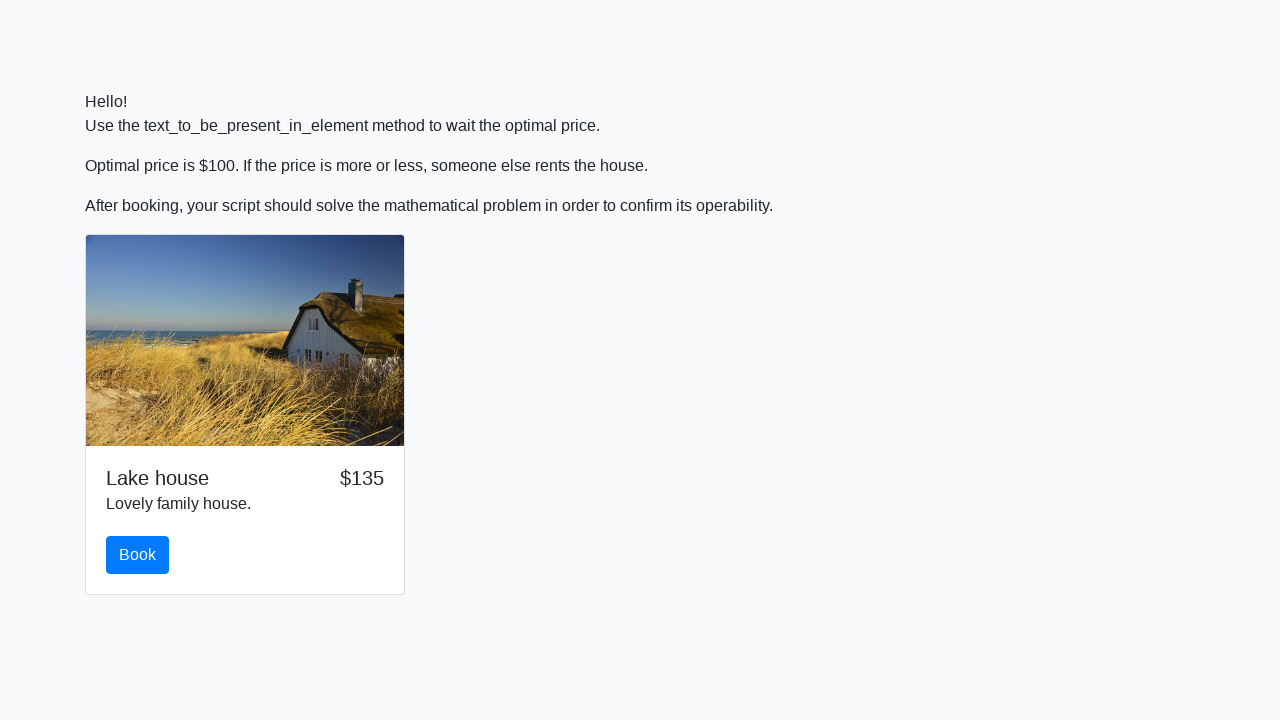

Waited for price to change to $100
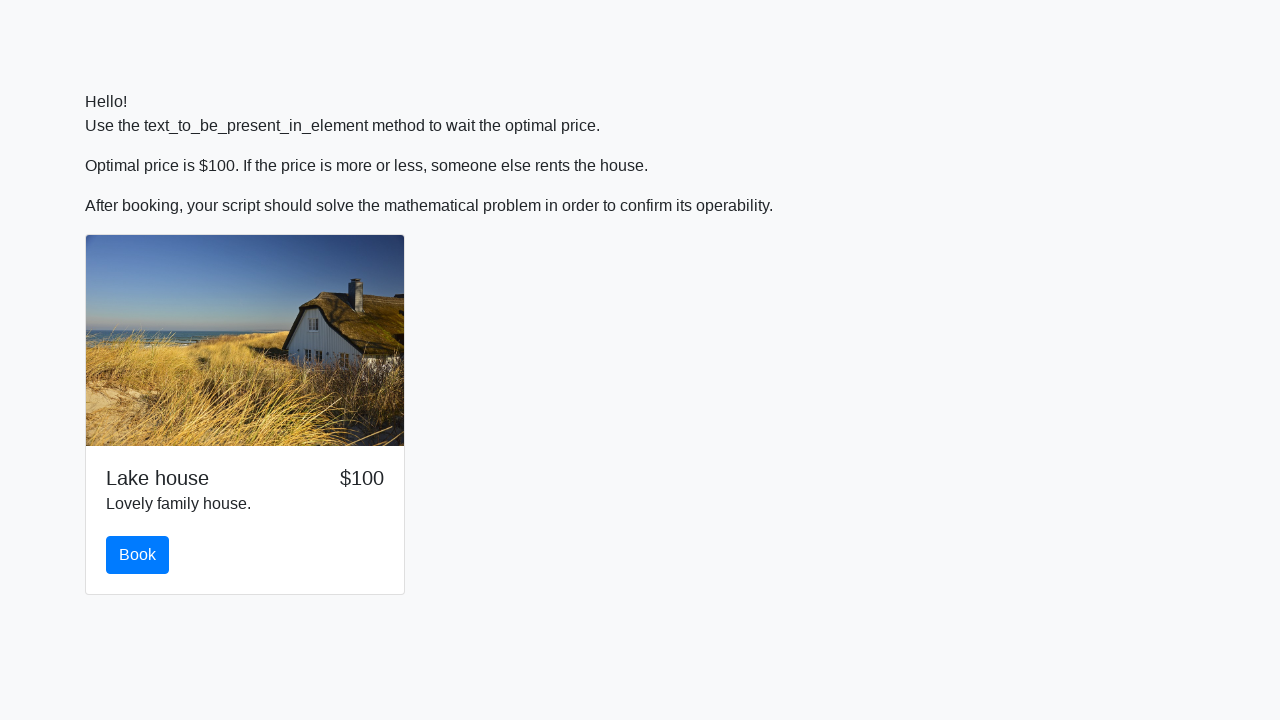

Clicked the book button at (138, 555) on #book
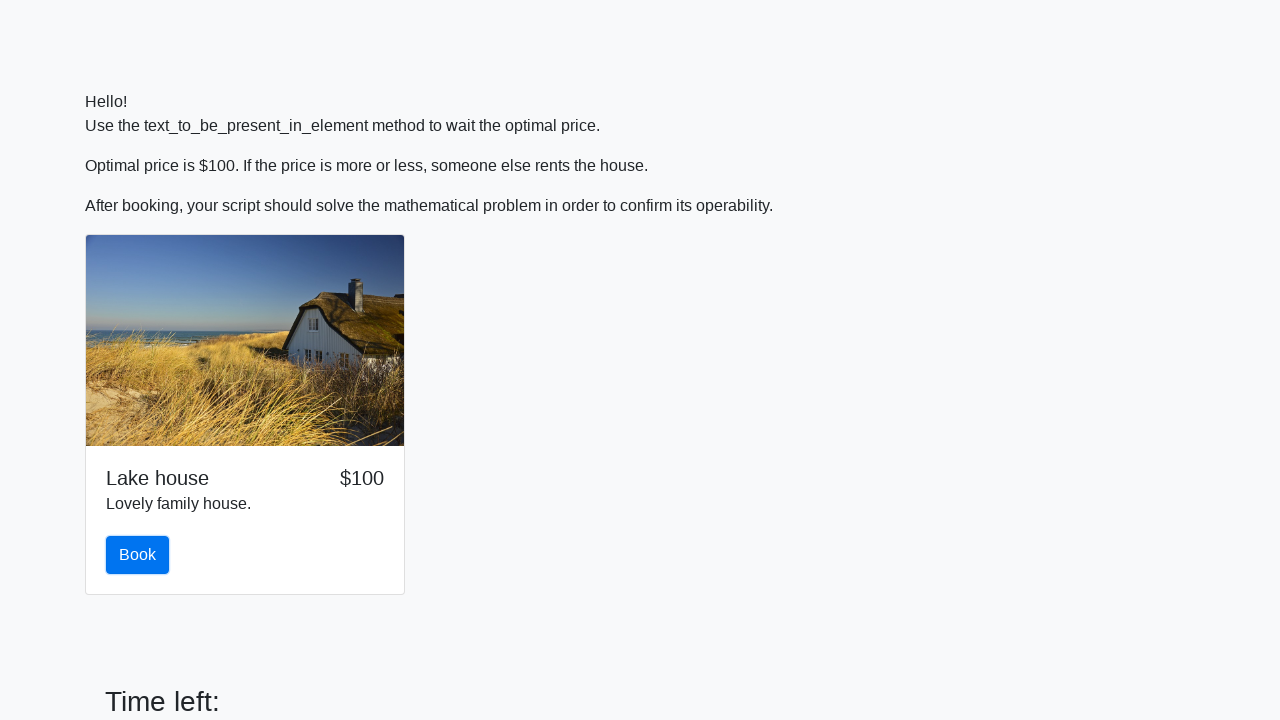

Retrieved input value: 532
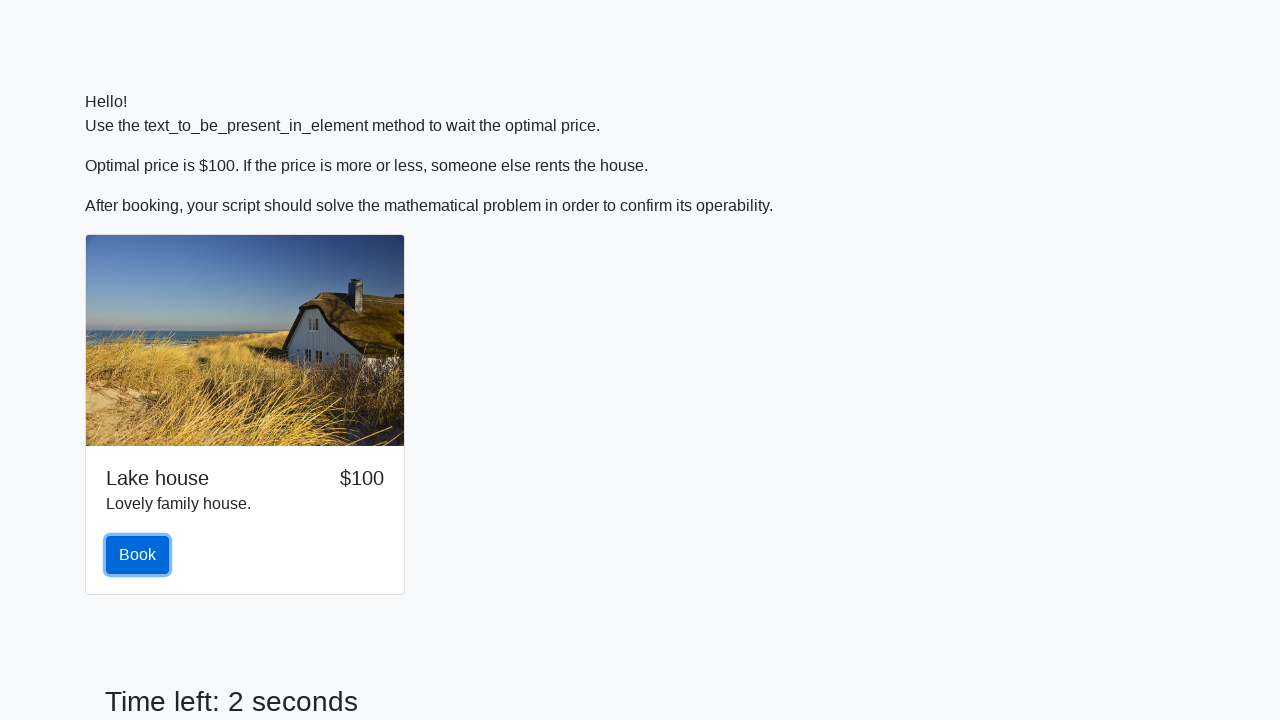

Filled answer field with calculated value: 2.3543471099198863 on #answer
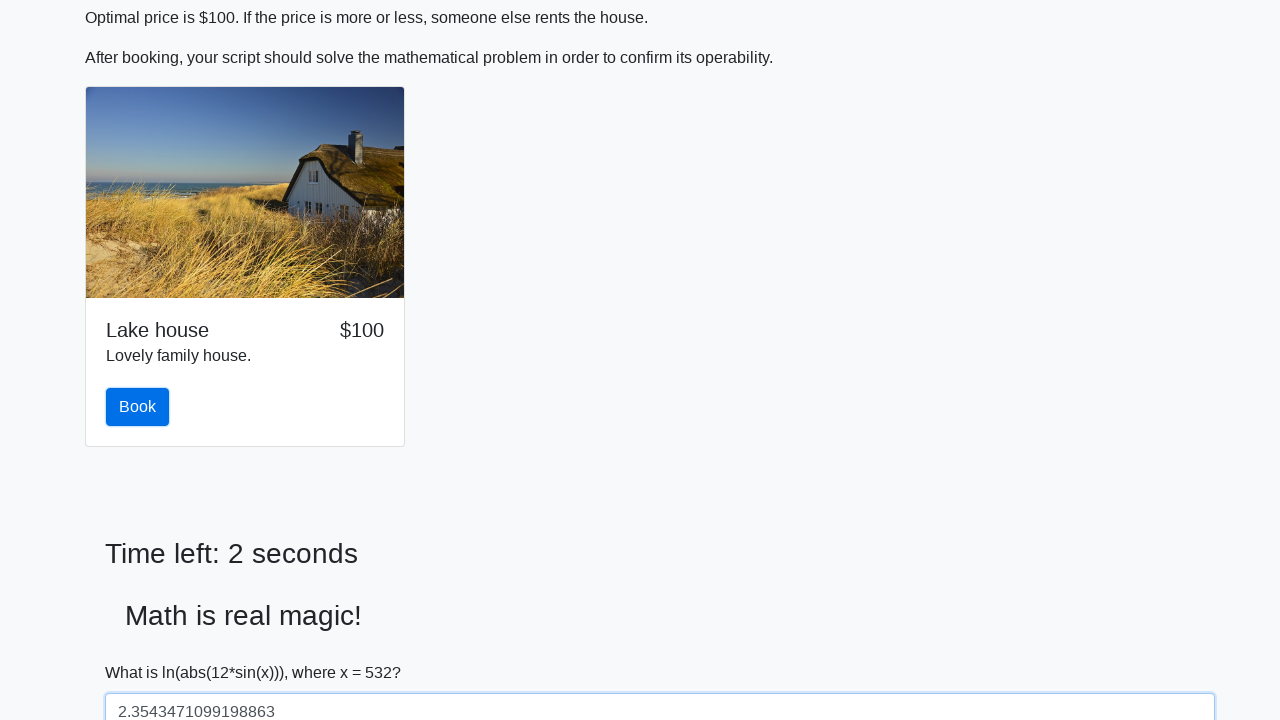

Clicked solve button to submit answer at (143, 651) on #solve
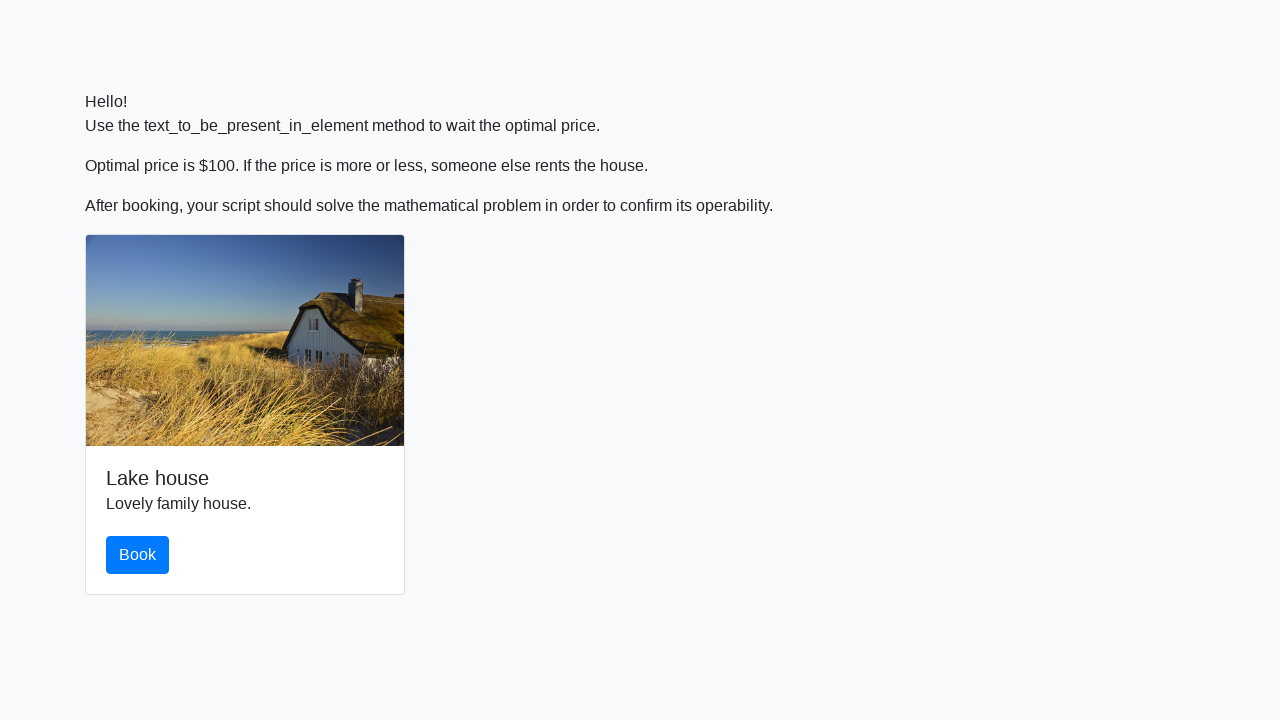

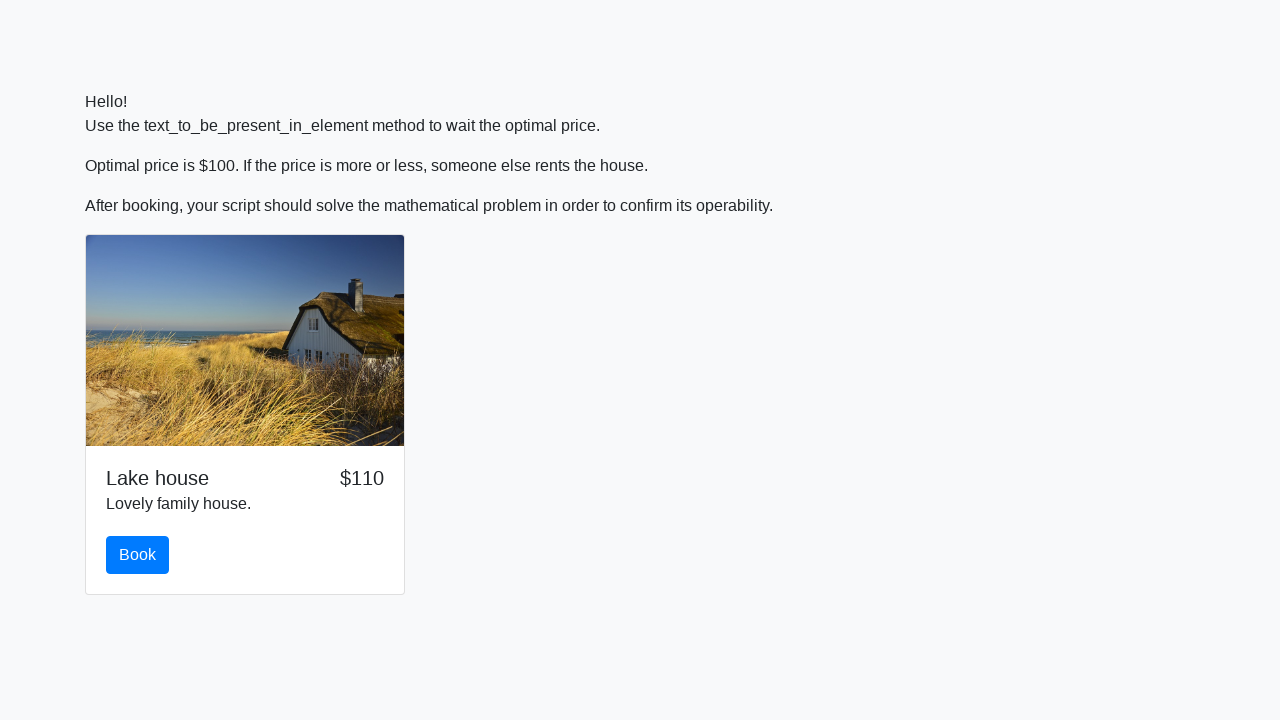